Tests lastName field validation with emojis and lowercase characters under 50 length

Starting URL: https://buggy.justtestit.org/register

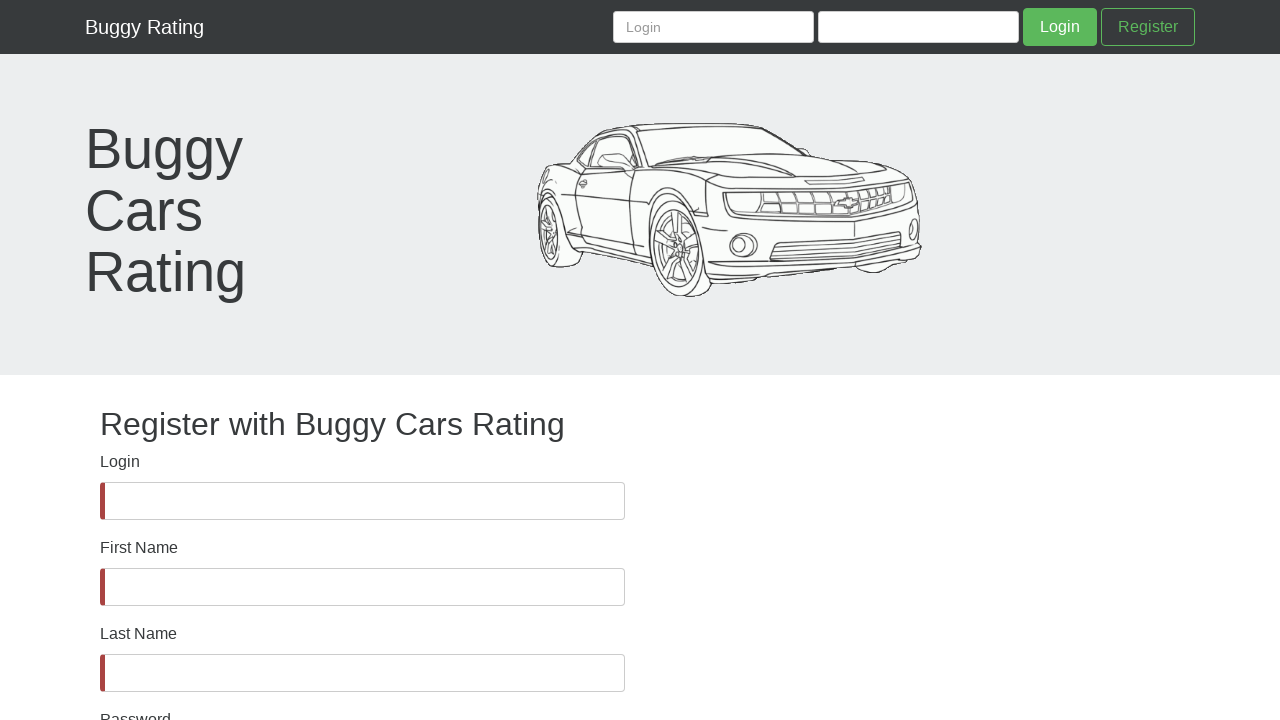

Waited for lastName field to be visible
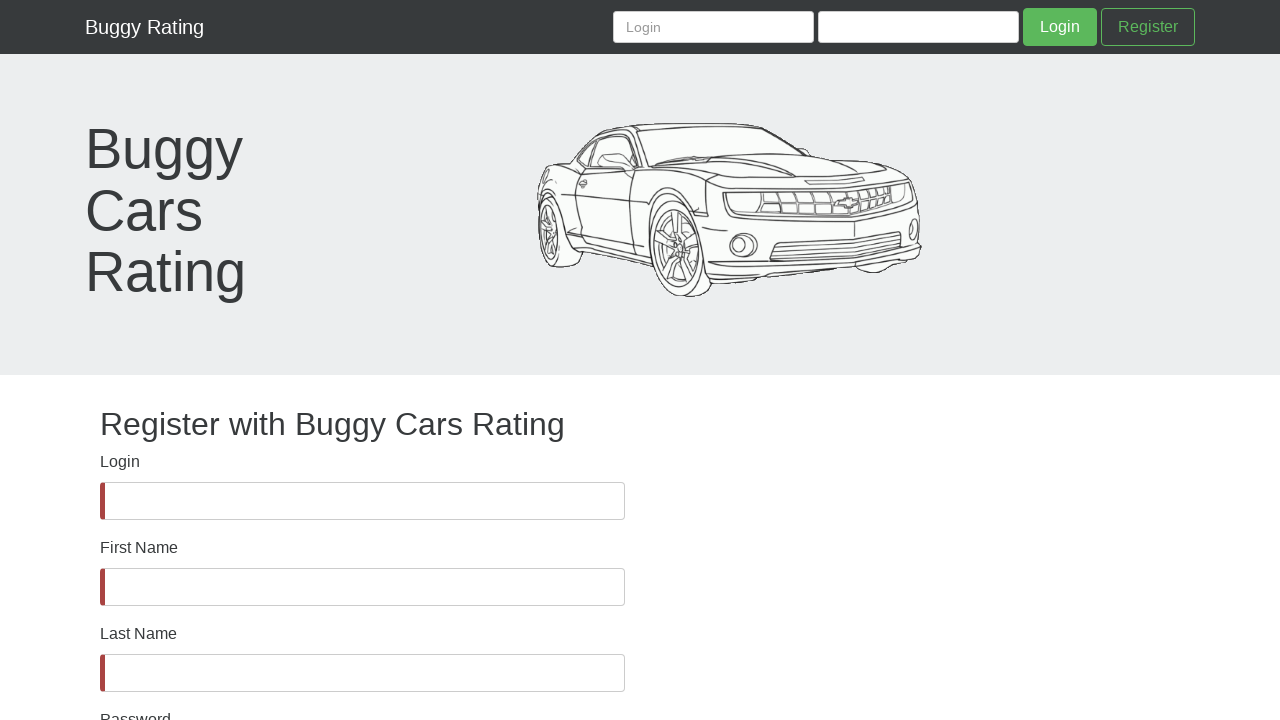

Filled lastName field with emojis and lowercase characters (under 50 length): '😎✌😎✌🤷‍♀️😎✌jbihrfoirfjofoirjforjo' on #lastName
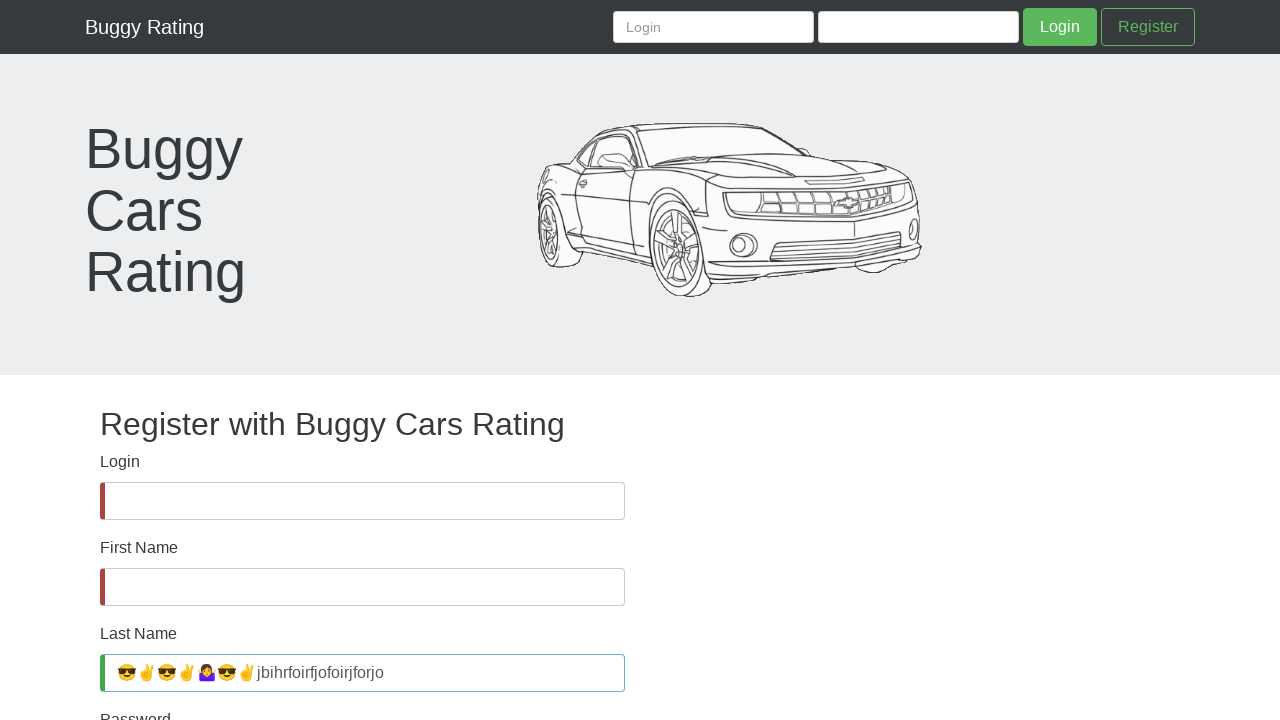

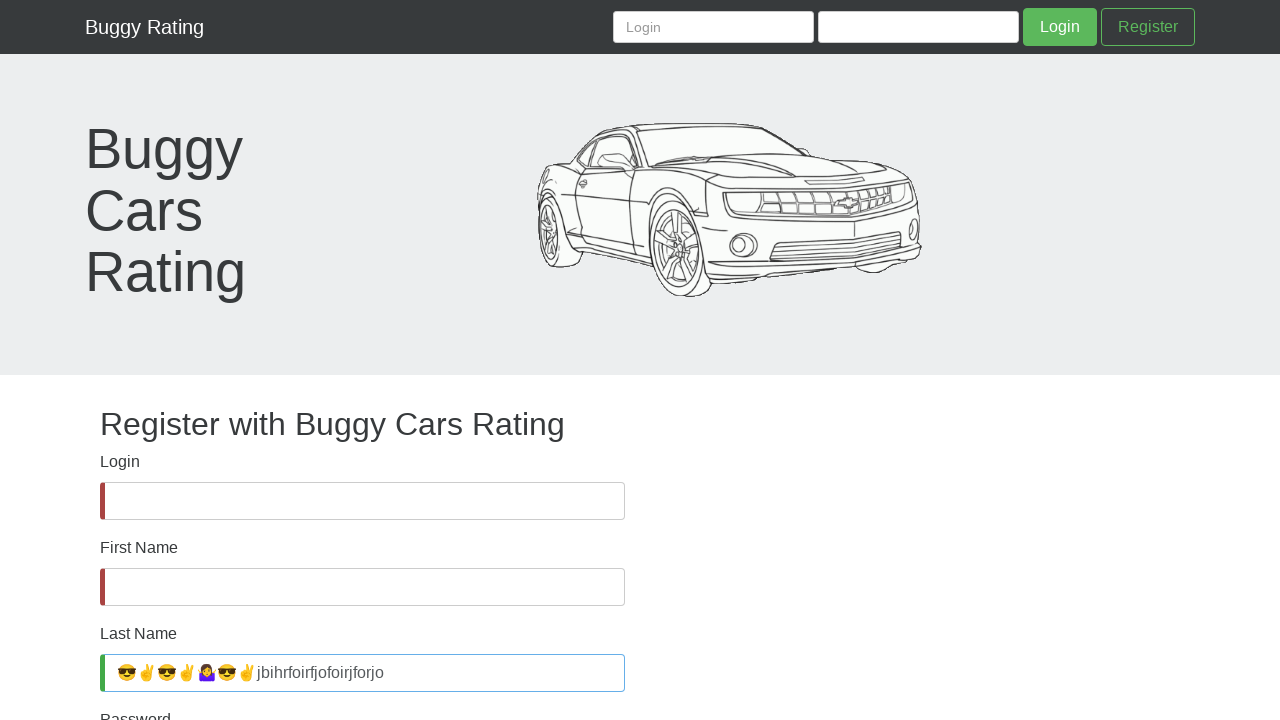